Tests the text input form by entering text and verifying the input value

Starting URL: https://bonigarcia.dev/selenium-webdriver-java/web-form.html

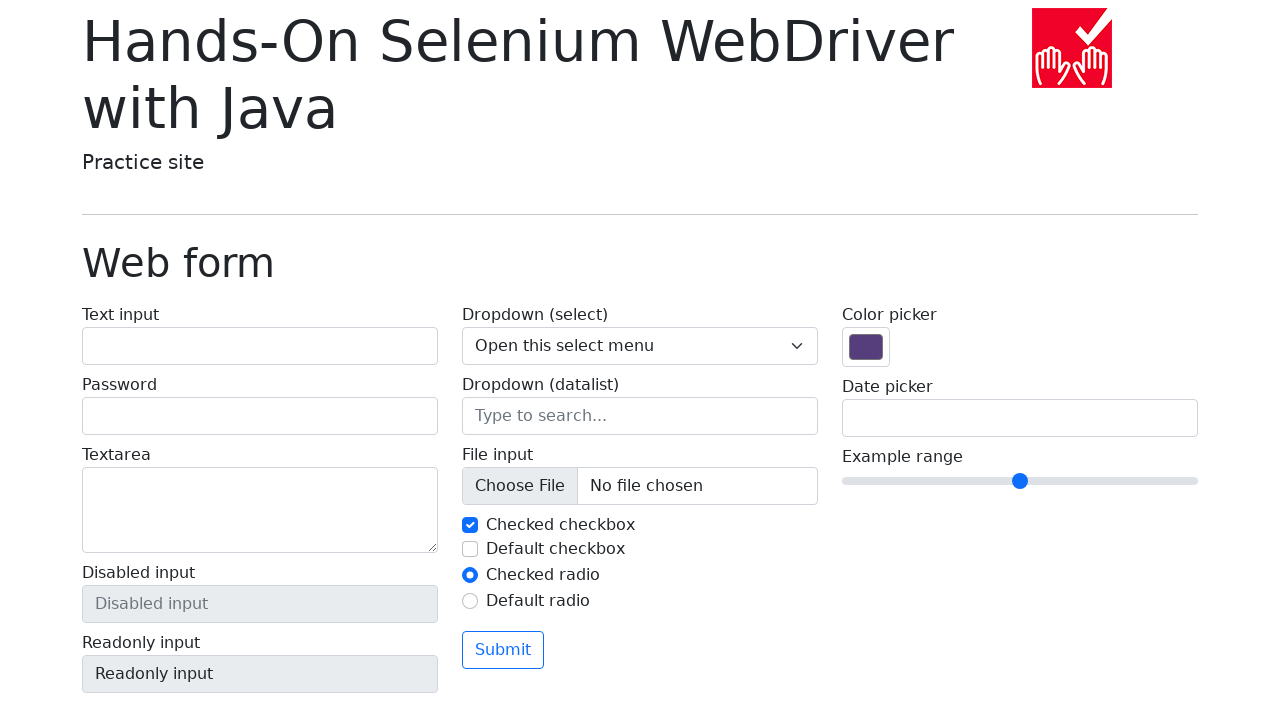

Located the 'Text input' label element
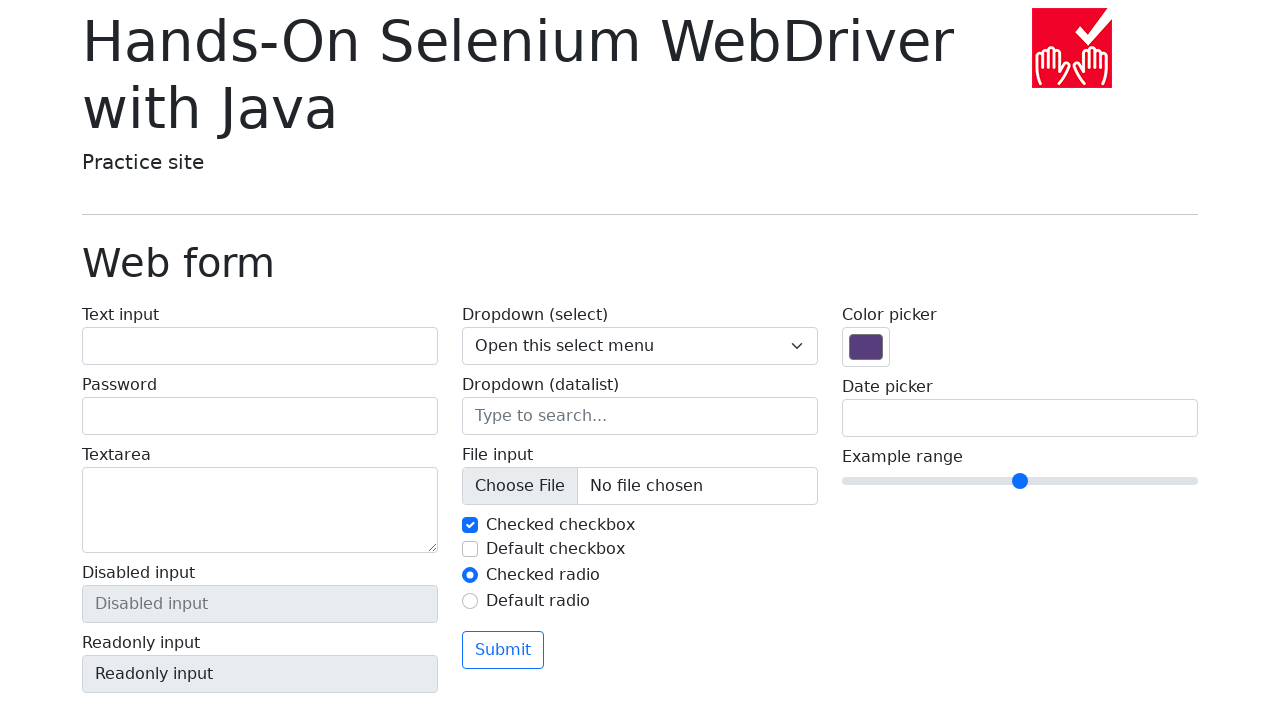

Verified label text content equals 'Text input'
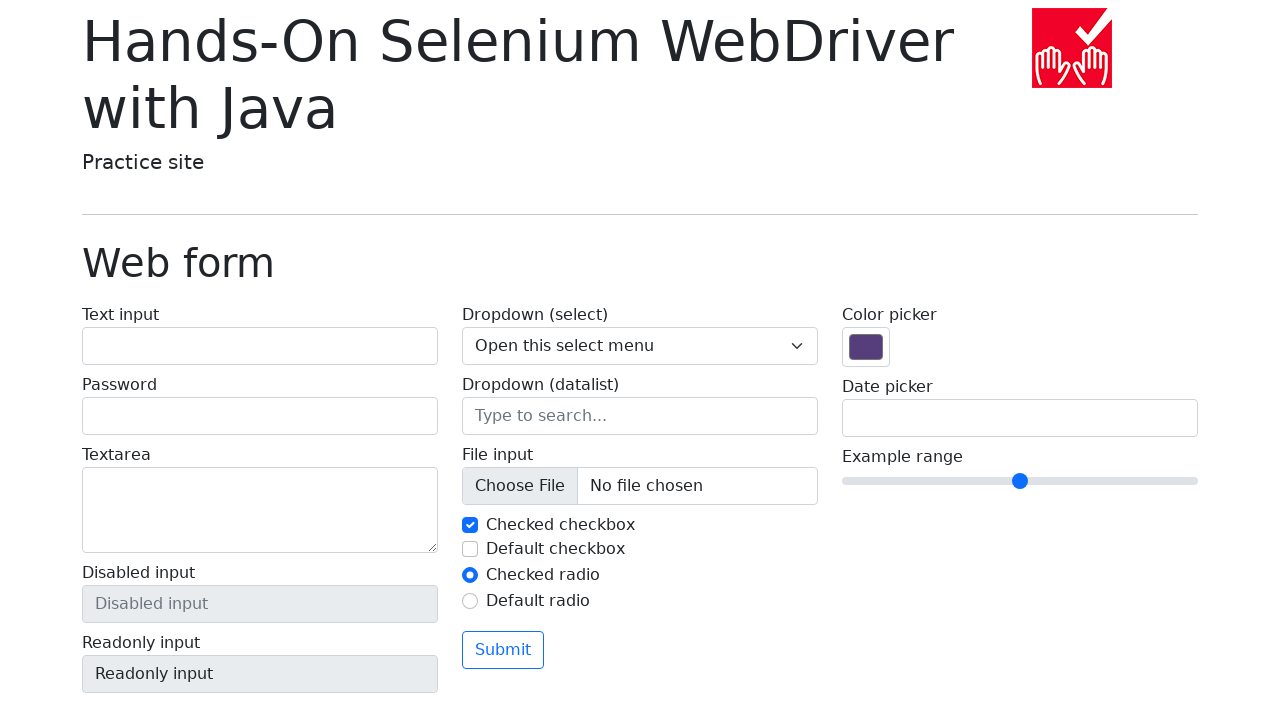

Located the text input field by ID 'my-text-id'
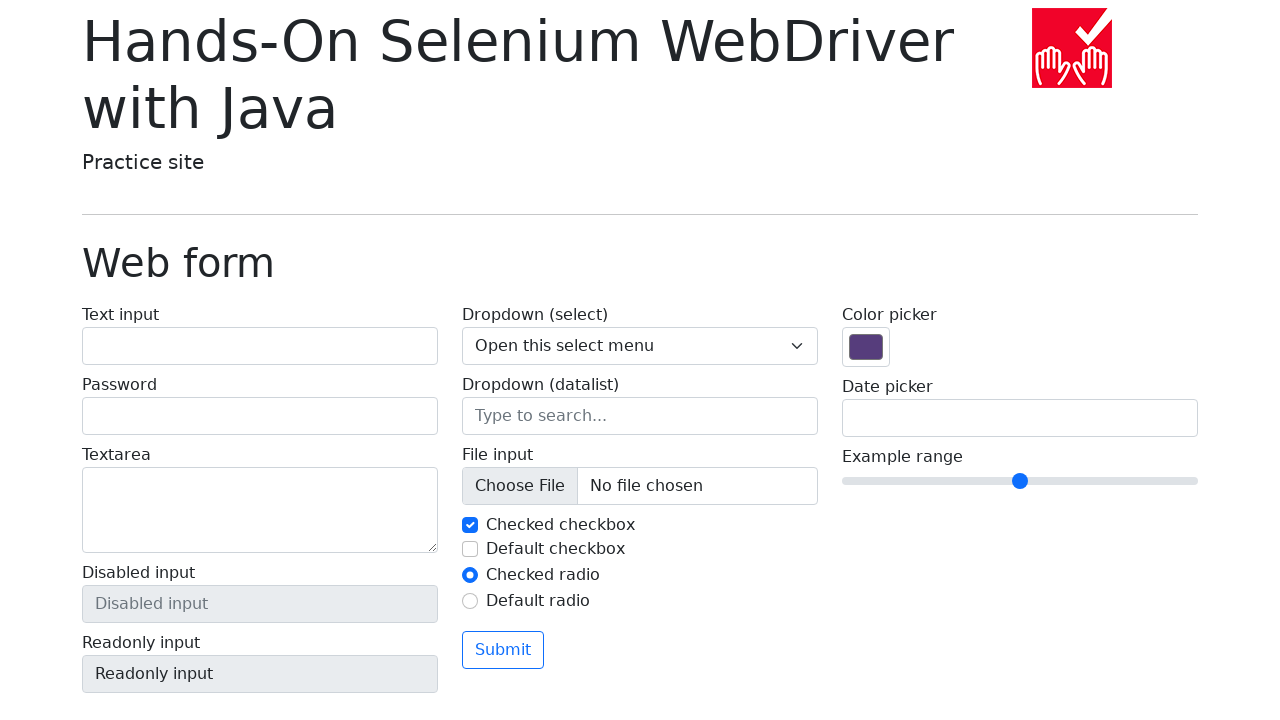

Filled text input field with 'Test it' on #my-text-id
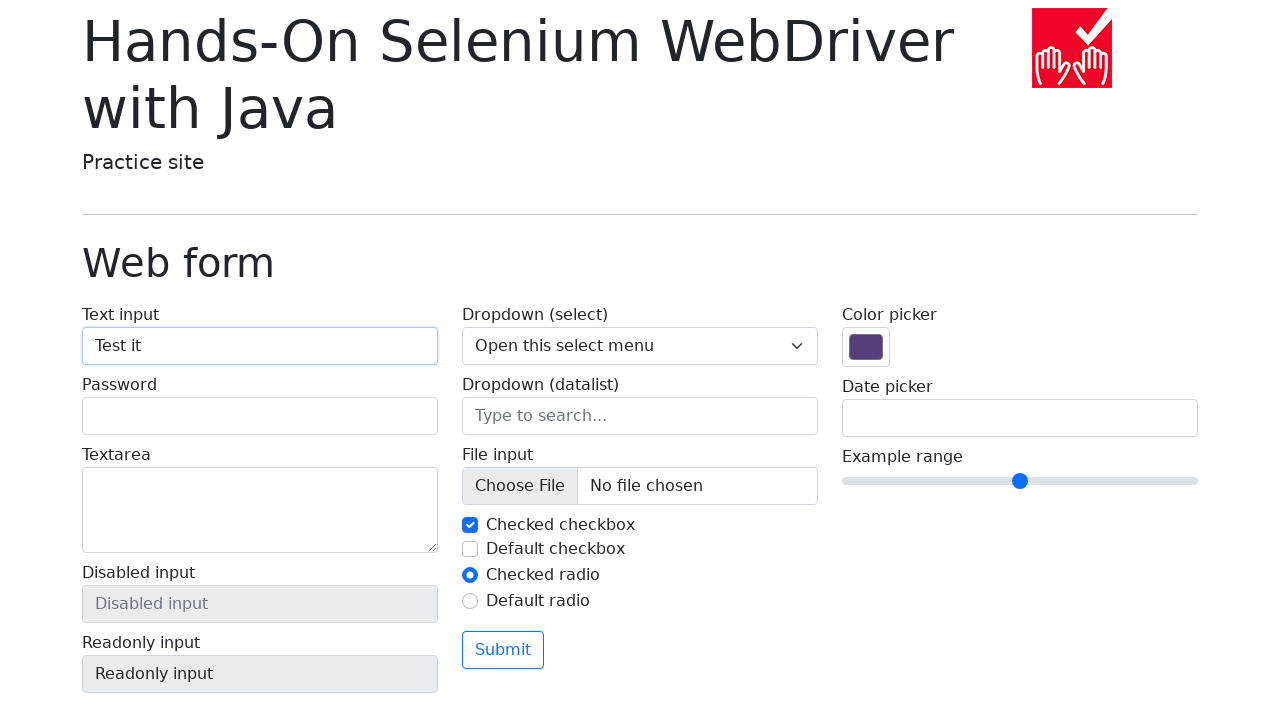

Verified input value equals 'Test it'
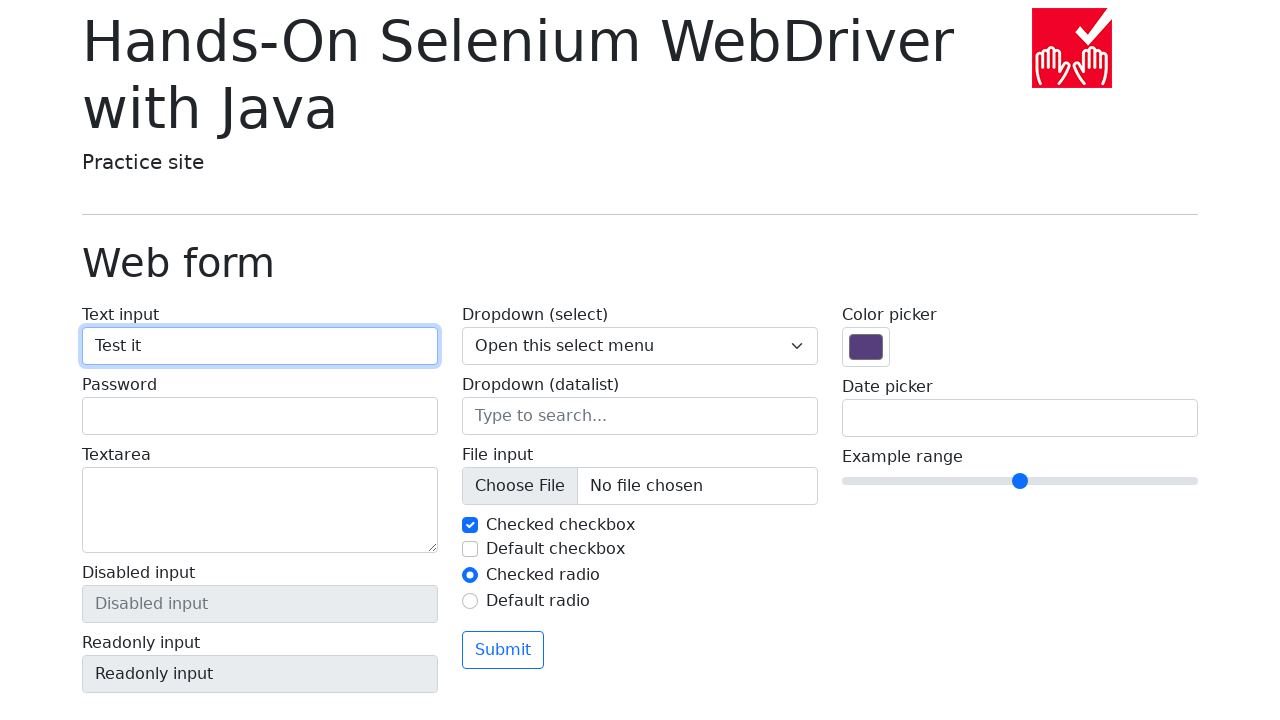

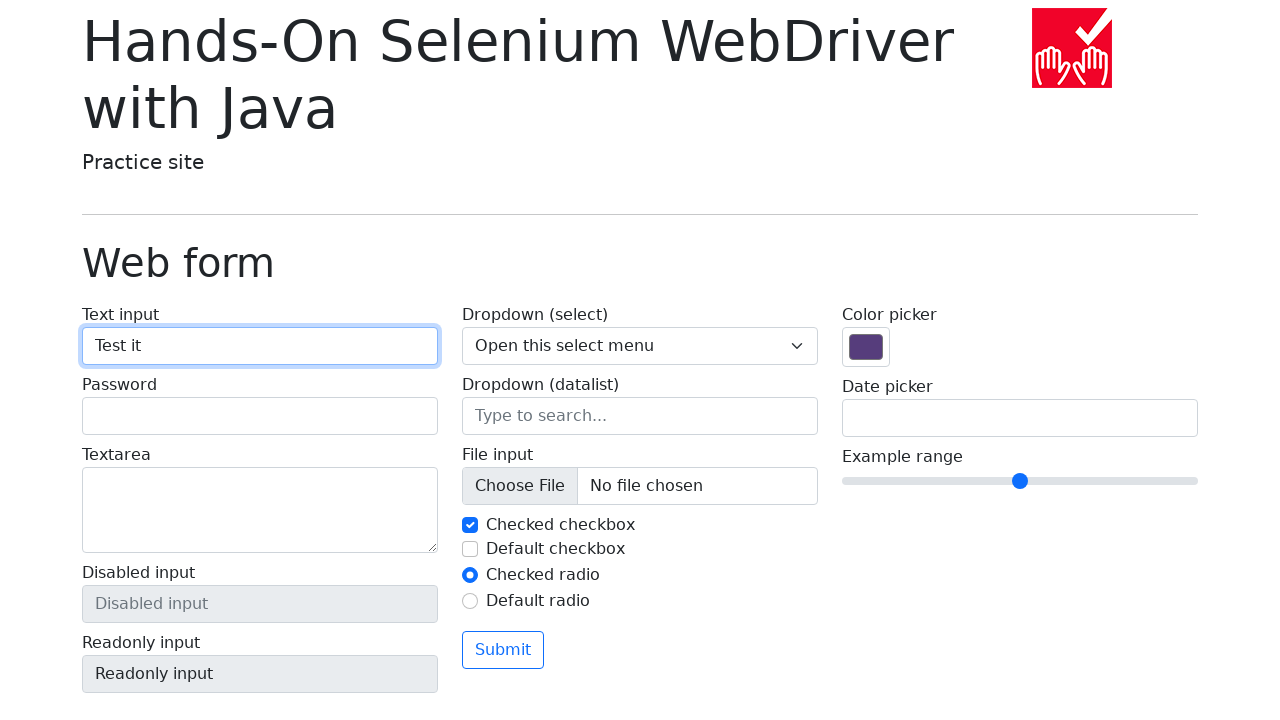